Navigates to the text box demo page and verifies that the current URL matches the expected URL

Starting URL: https://demoqa.com/text-box

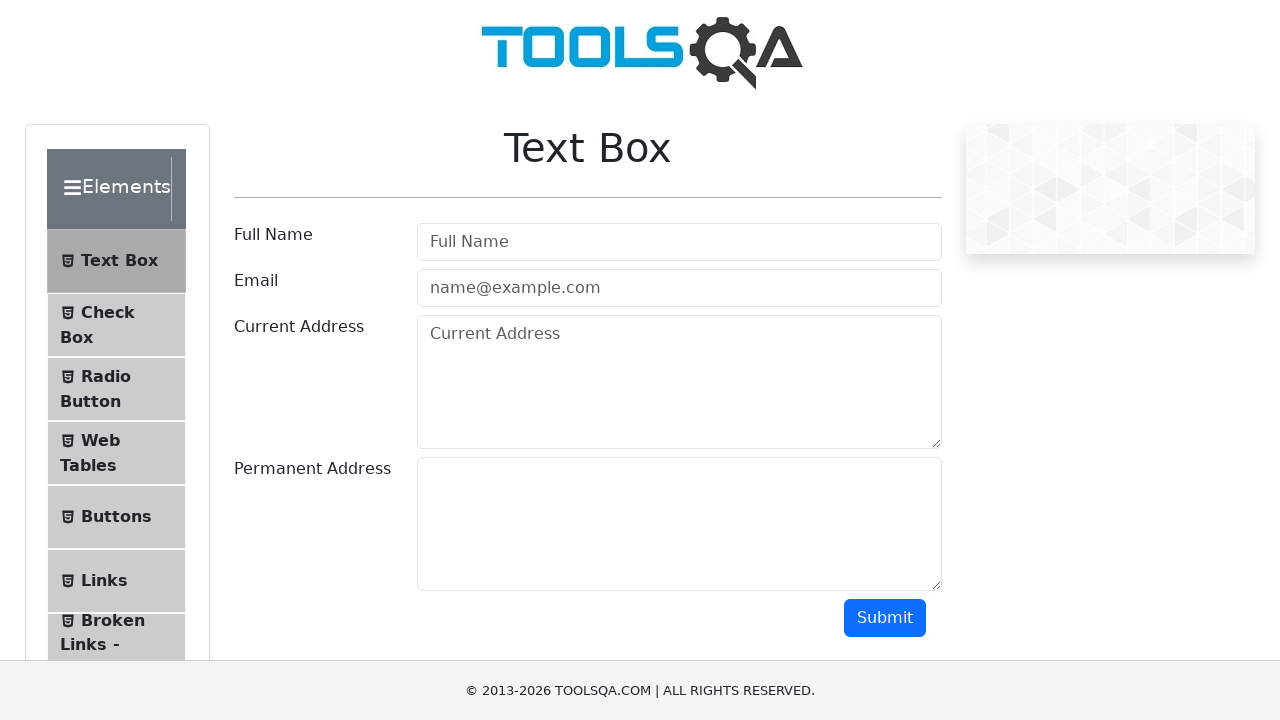

Navigated to text box demo page at https://demoqa.com/text-box
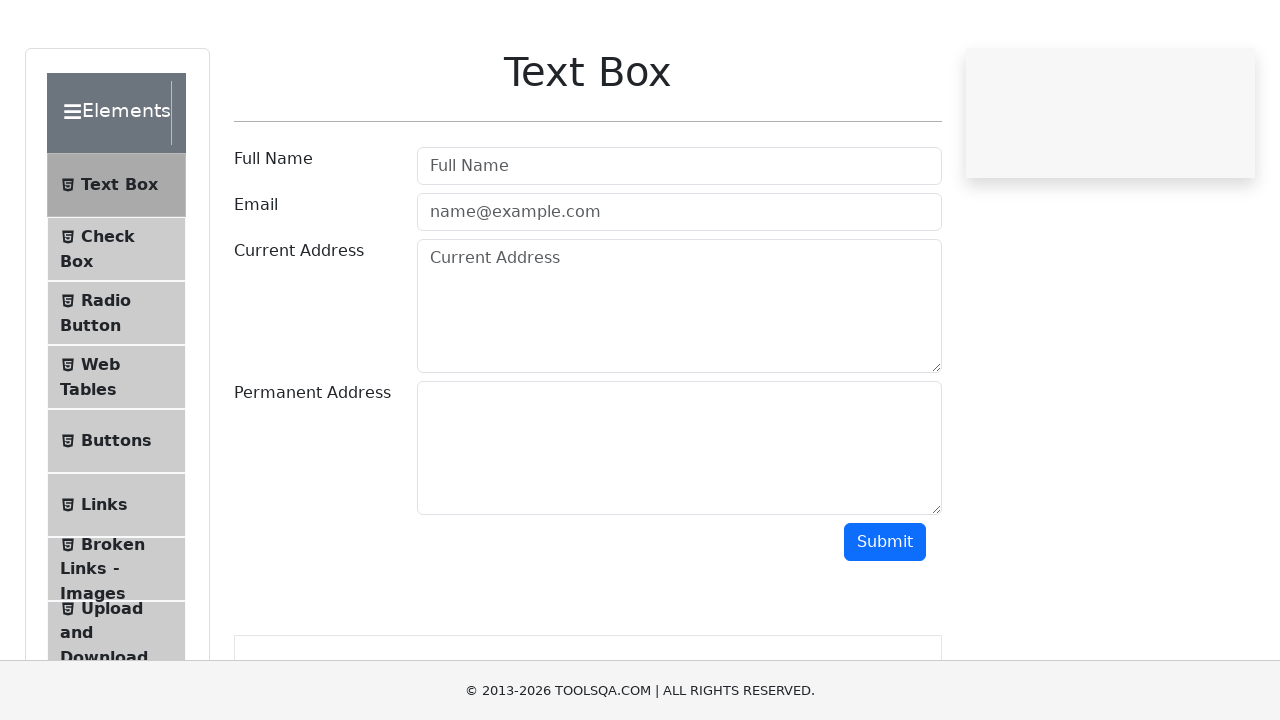

Verified current URL matches expected URL https://demoqa.com/text-box
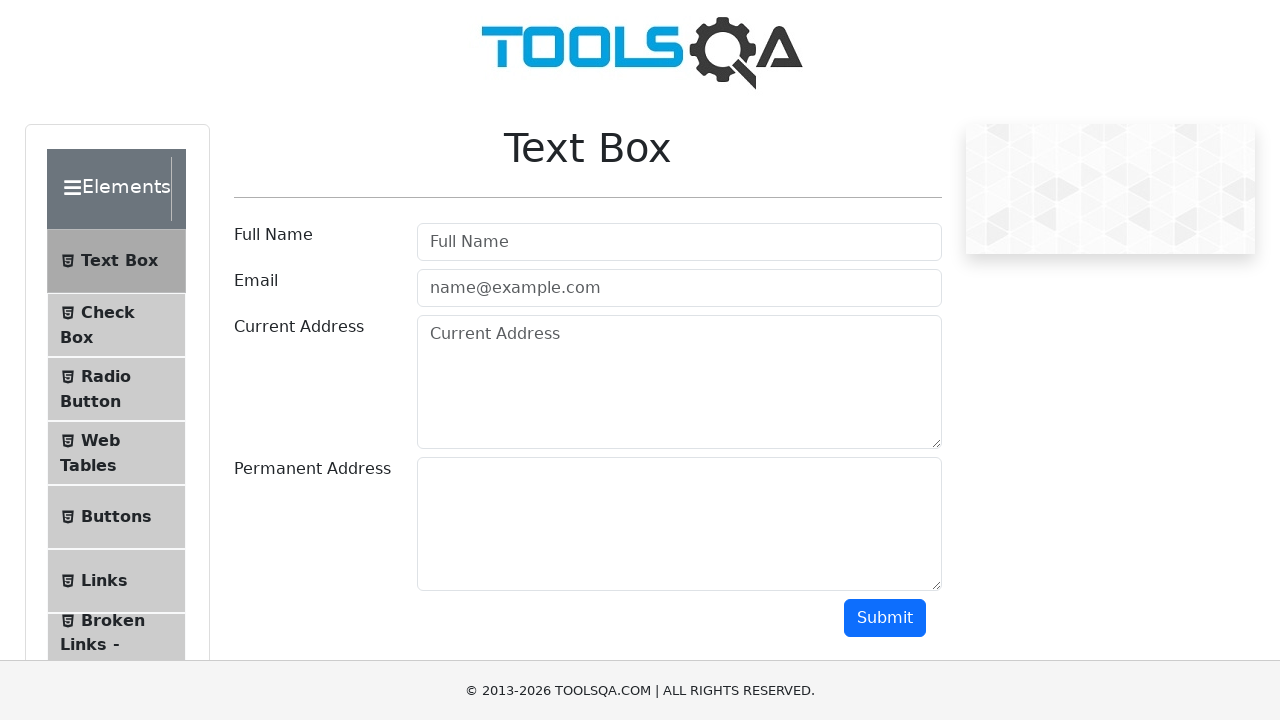

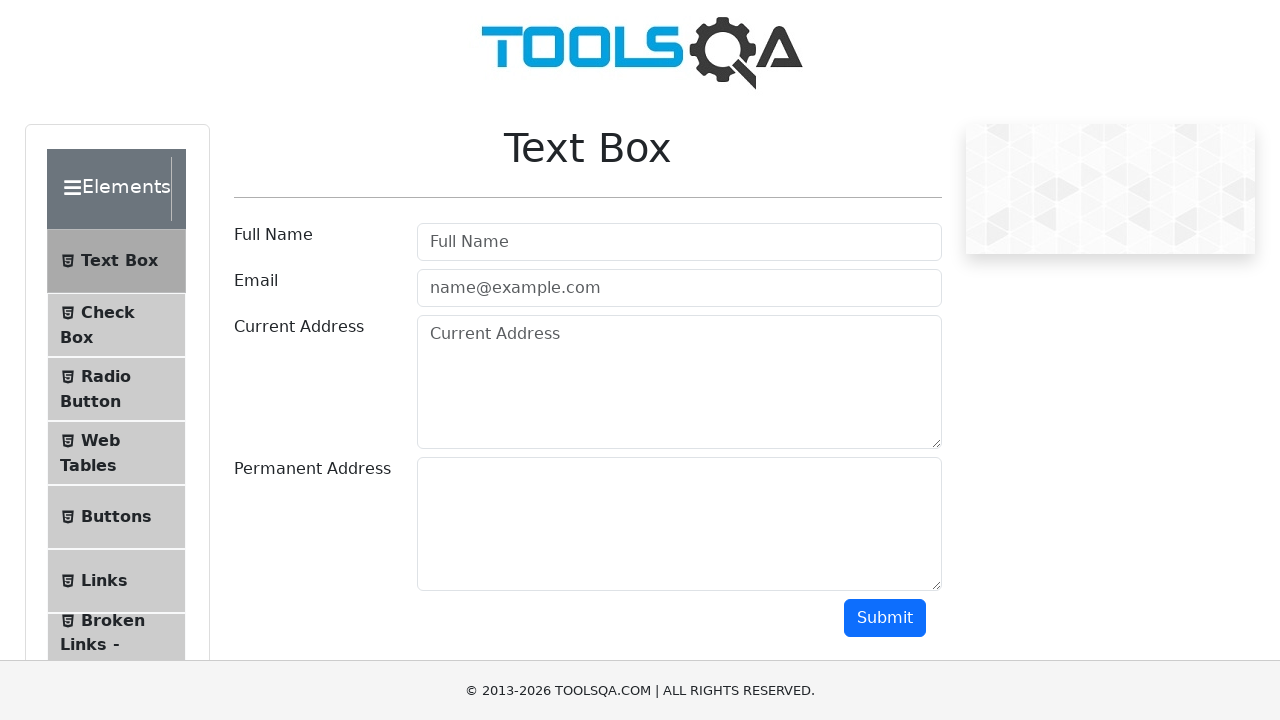